Tests various UI interactions including visibility toggles, dialog handling, mouse hover effects, and iframe content interaction.

Starting URL: https://rahulshettyacademy.com/AutomationPractice/

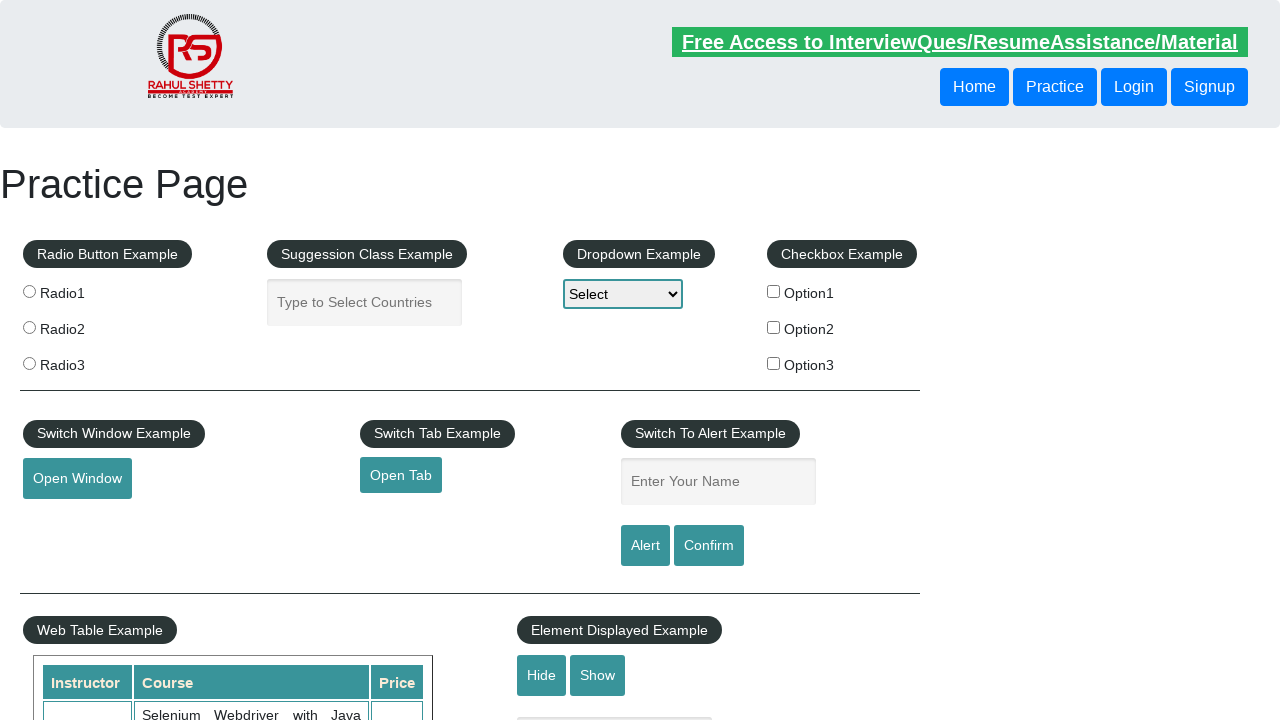

Verified that #displayed-text element is visible initially
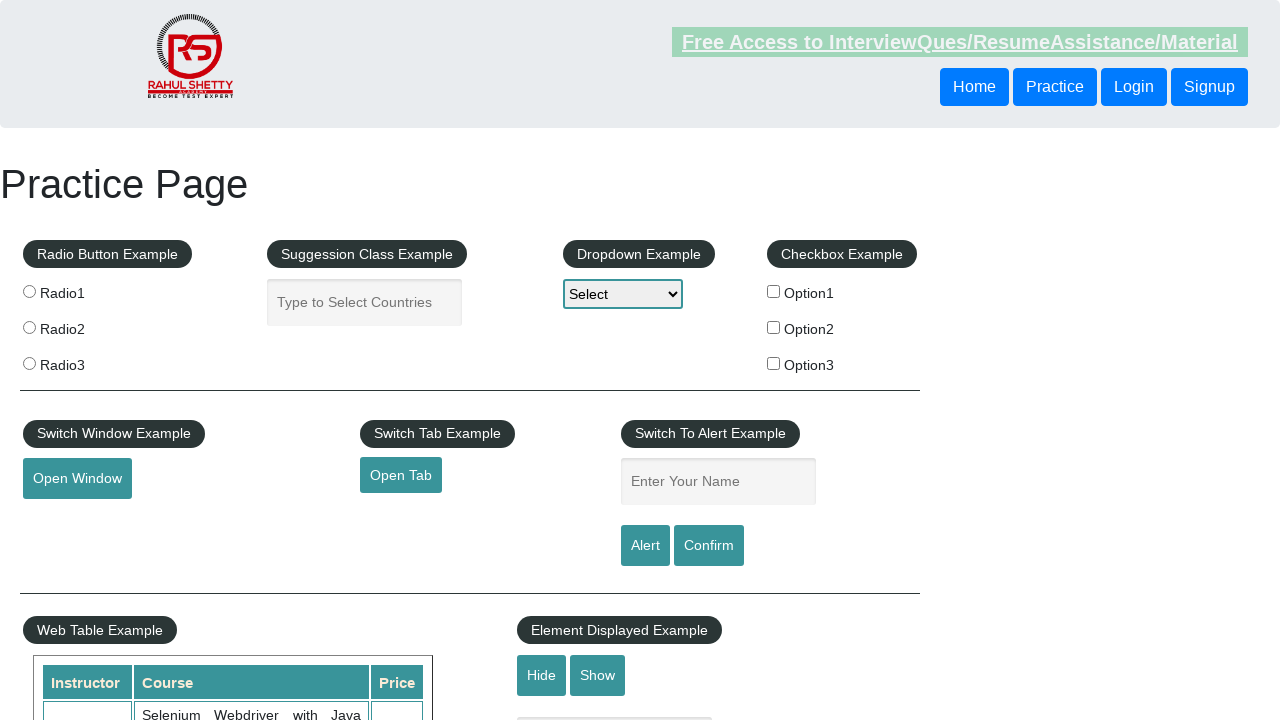

Clicked hide button to hide the text element at (542, 675) on #hide-textbox
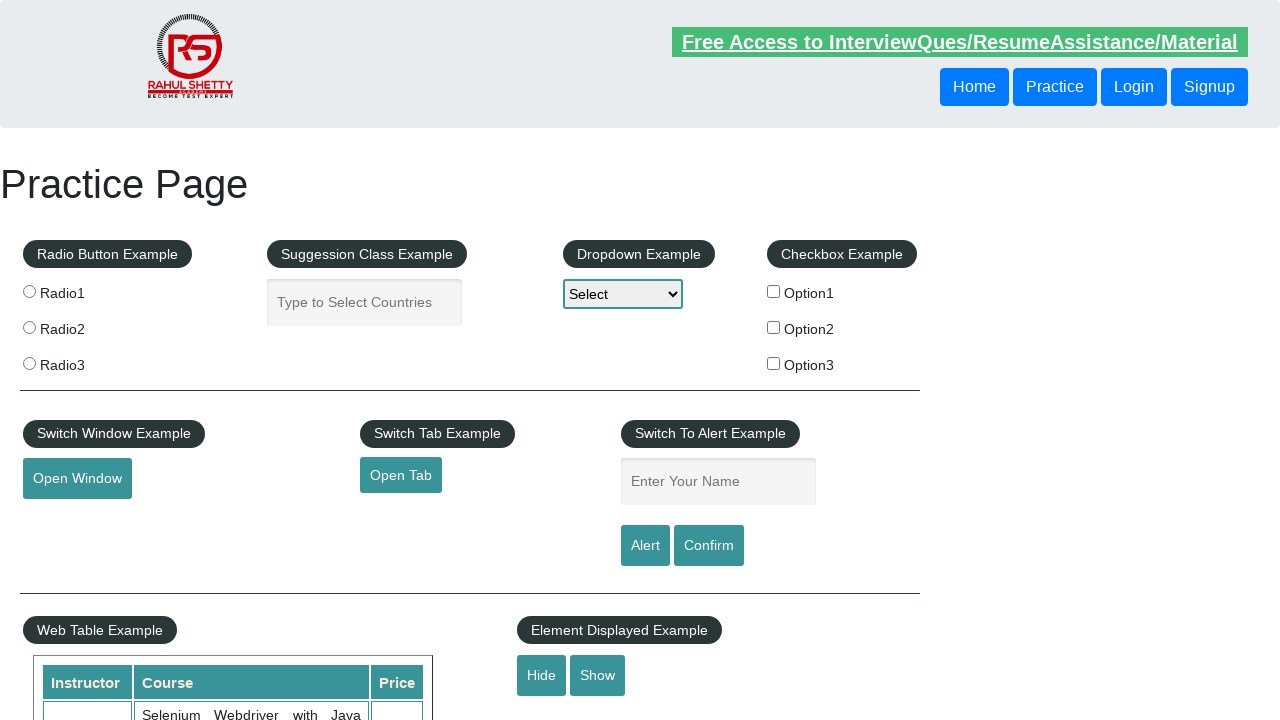

Verified that #displayed-text element is now hidden
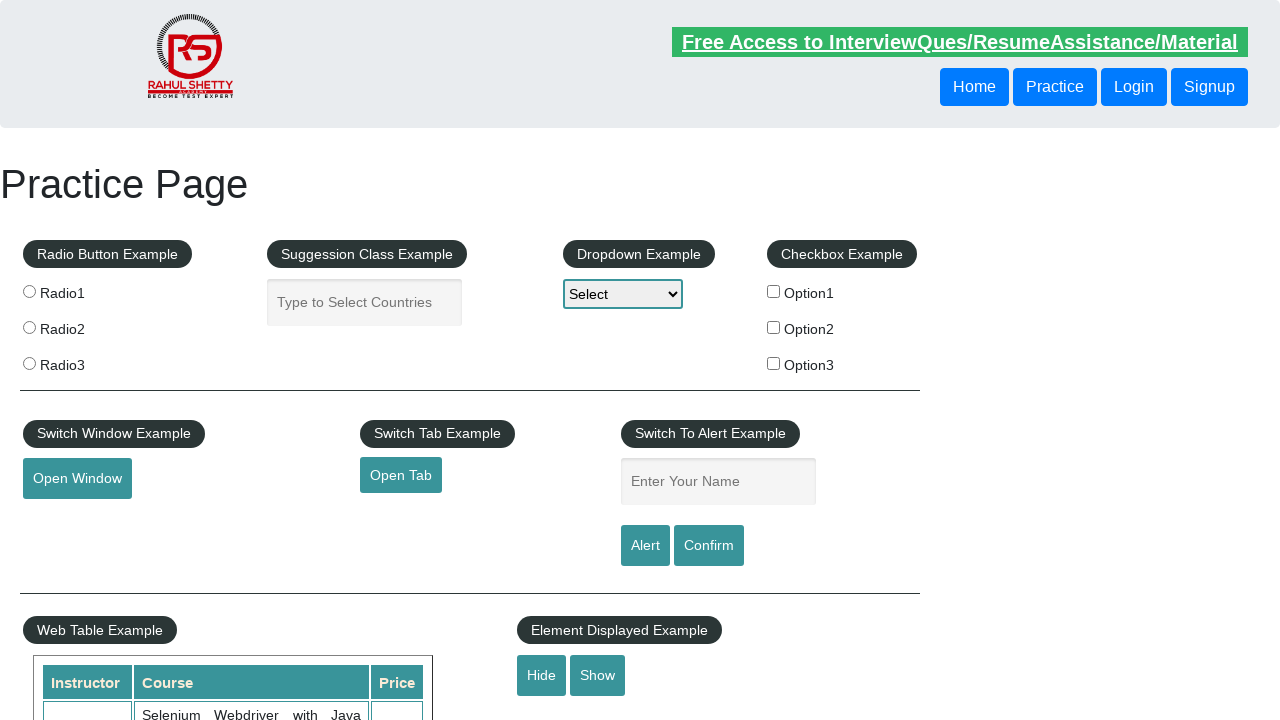

Set up dialog handler to automatically accept dialogs
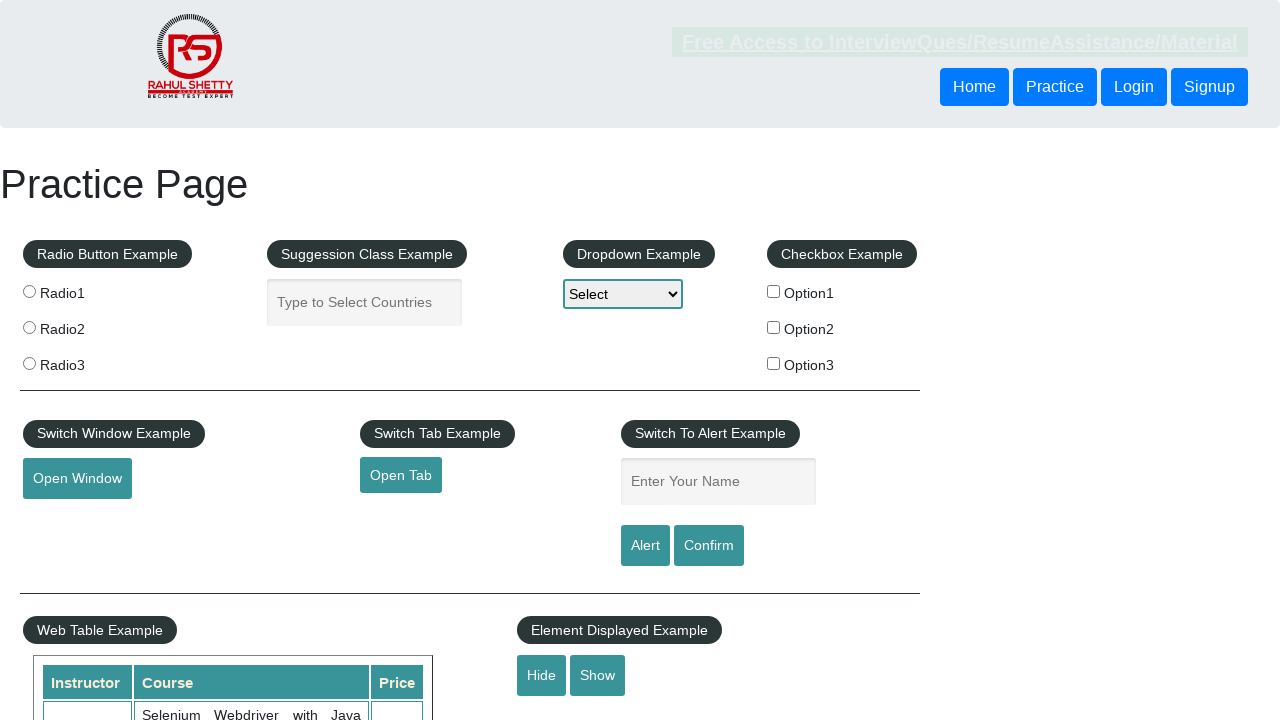

Clicked confirm button to trigger and accept dialog popup at (709, 546) on #confirmbtn
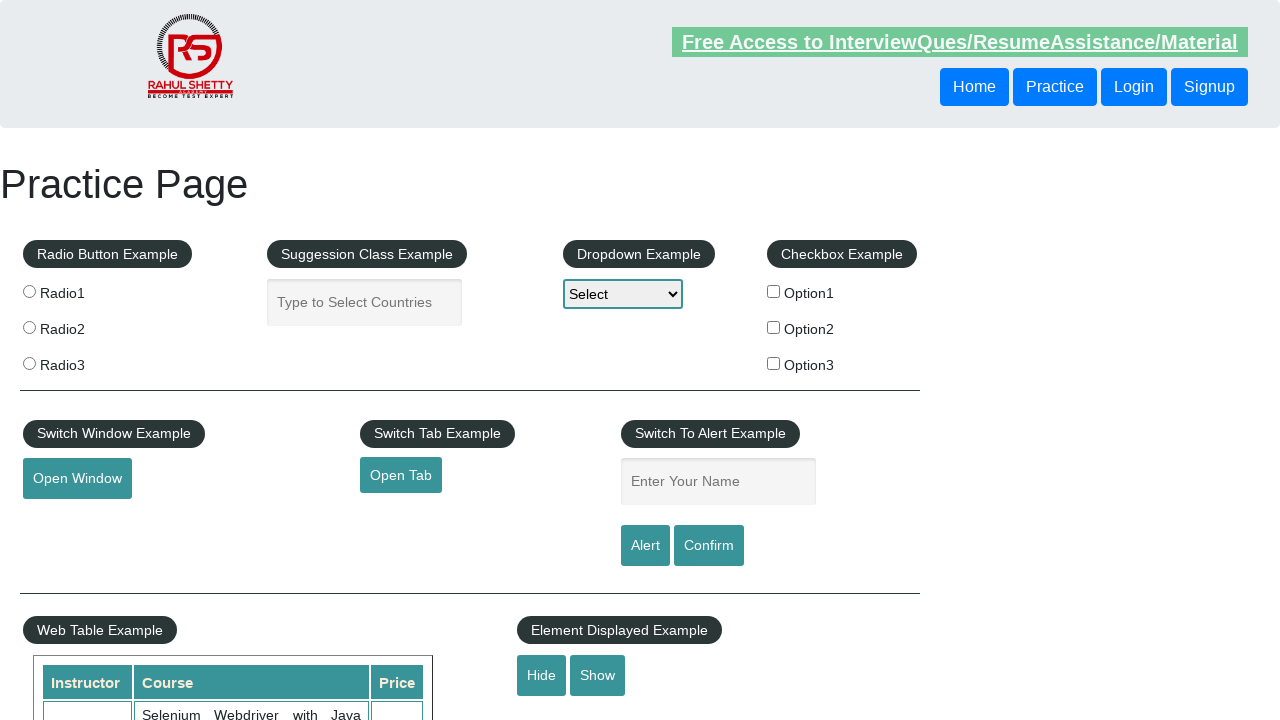

Hovered over #mousehover element to trigger hover effects at (83, 361) on #mousehover
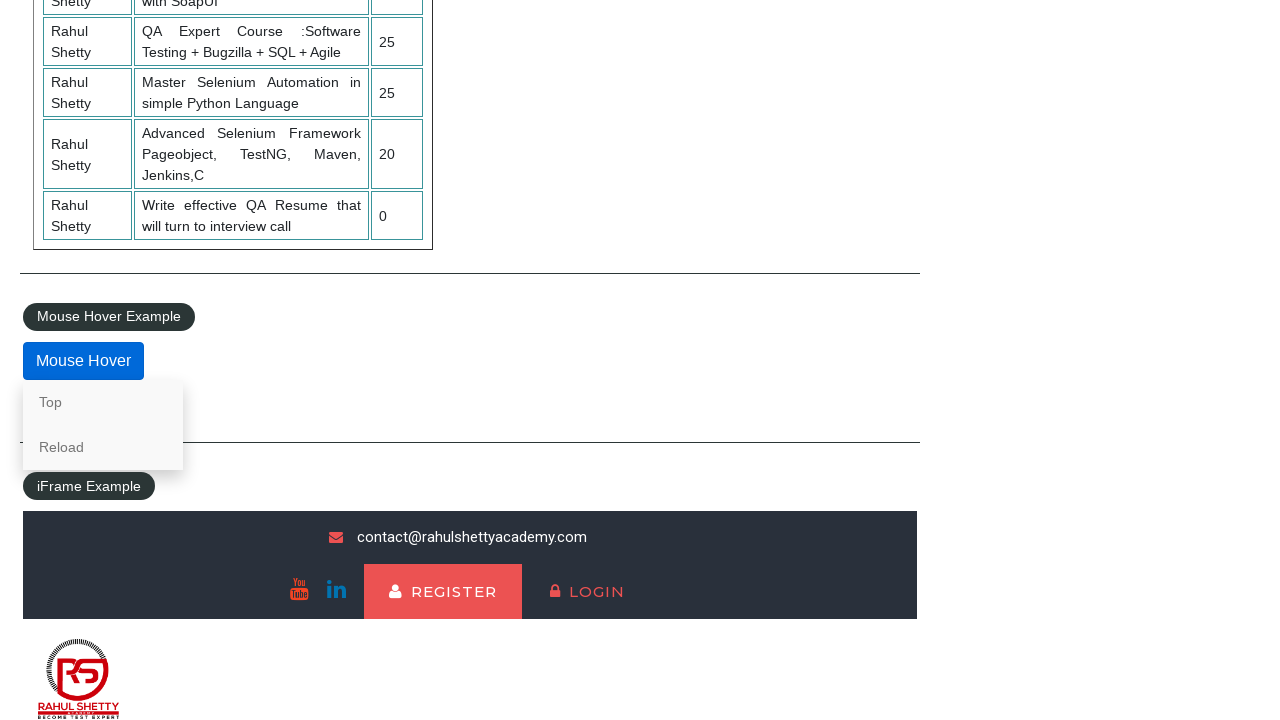

Located iframe with id #courses-iframe
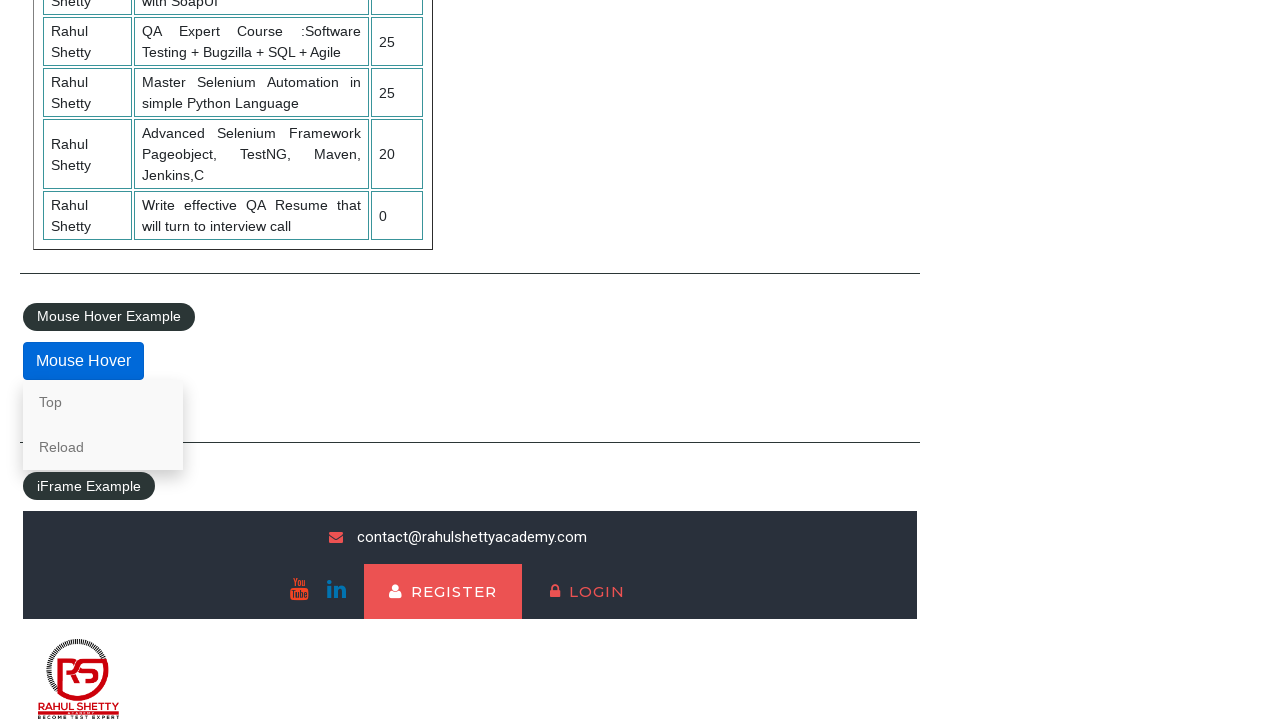

Clicked on lifetime-access link within iframe at (307, 675) on #courses-iframe >> internal:control=enter-frame >> li a[href*='lifetime-access']
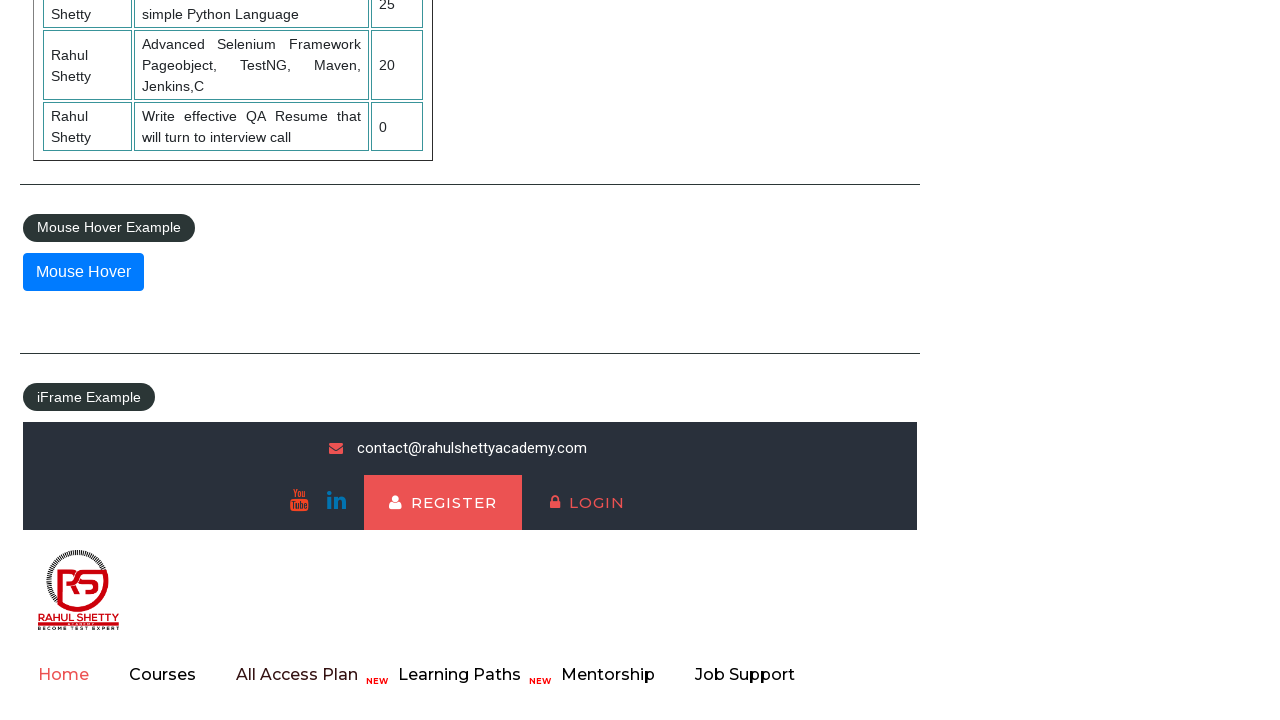

Retrieved text content from .text h2 element within iframe
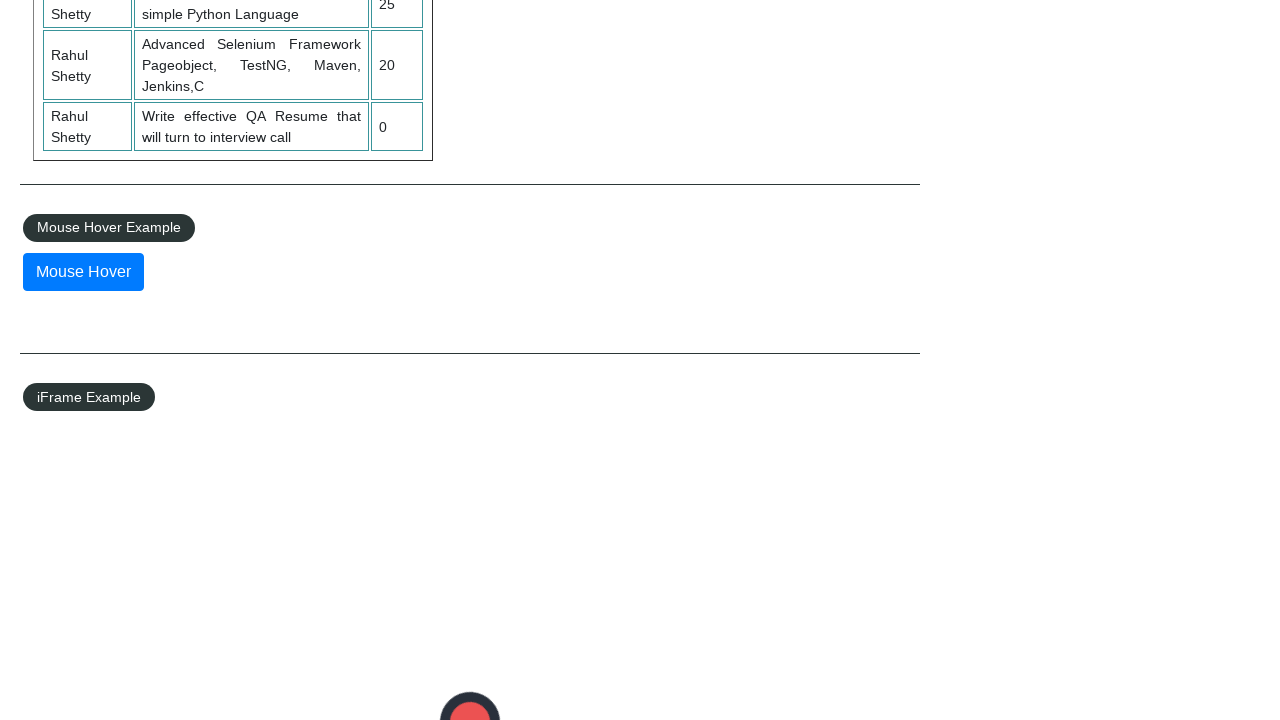

Extracted and printed the second word from retrieved text
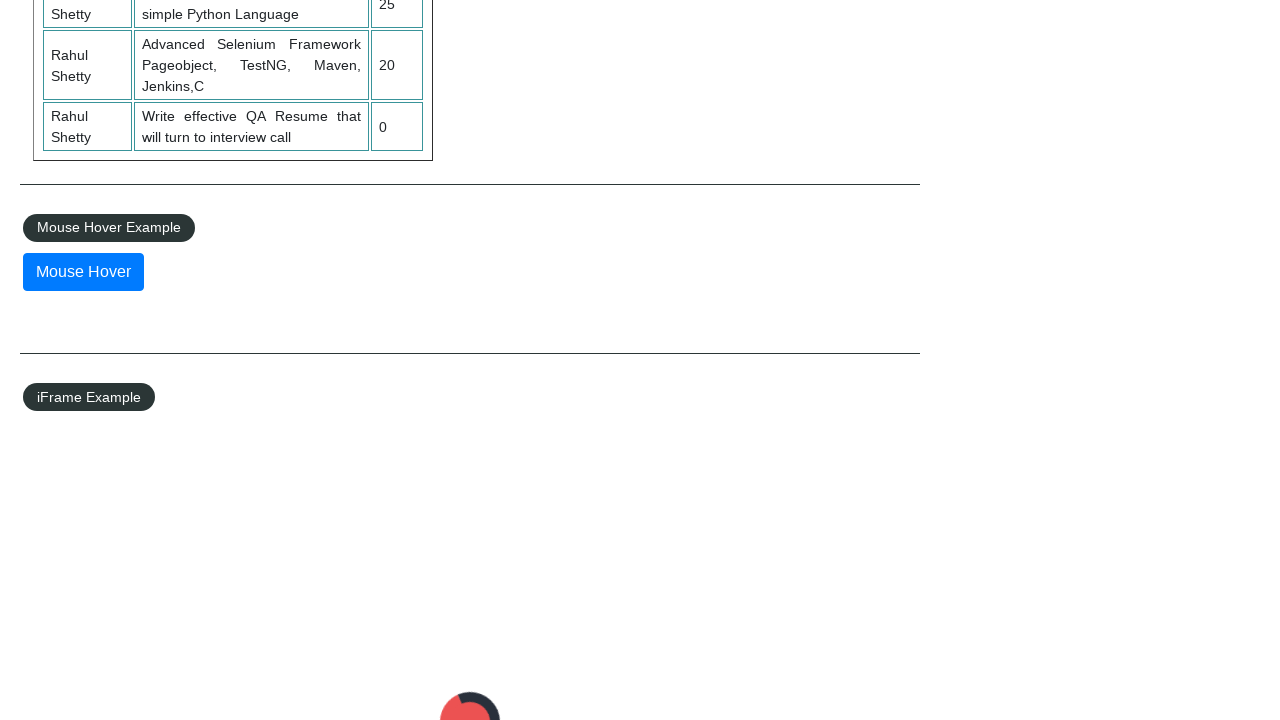

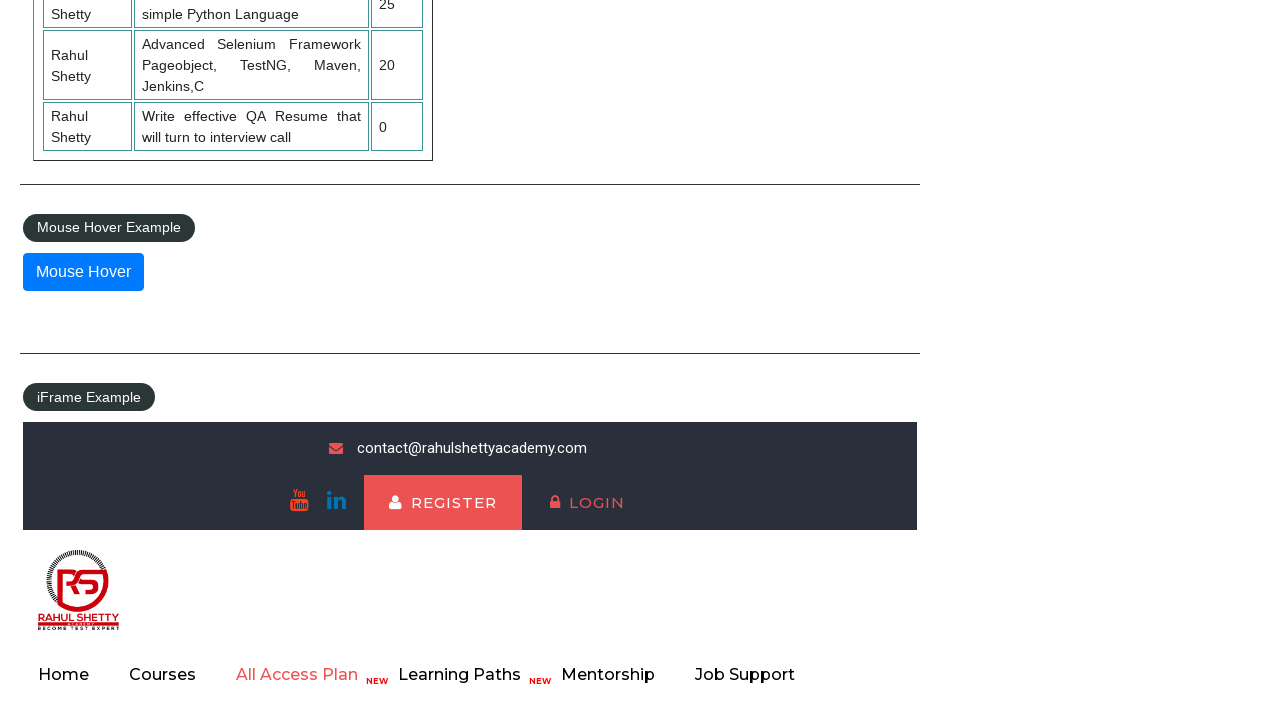